Tests browser back button navigation between filter views

Starting URL: https://demo.playwright.dev/todomvc

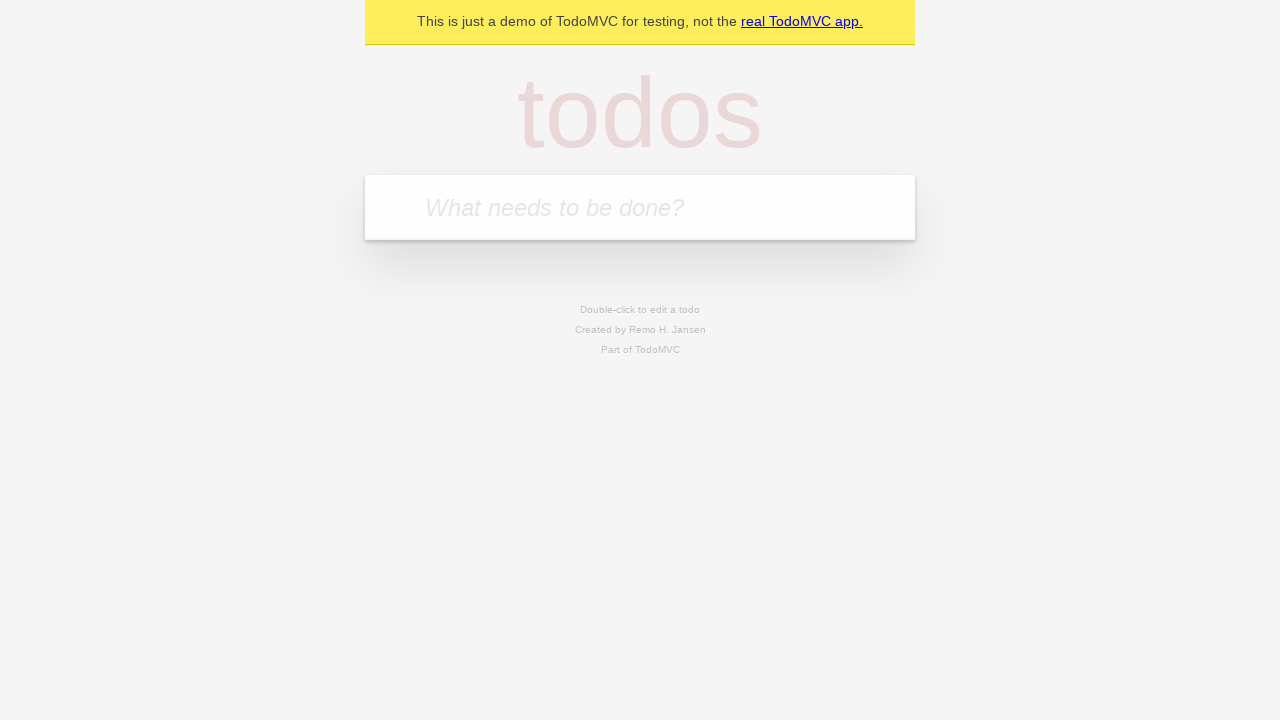

Filled first todo input with 'buy some cheese' on internal:attr=[placeholder="What needs to be done?"i]
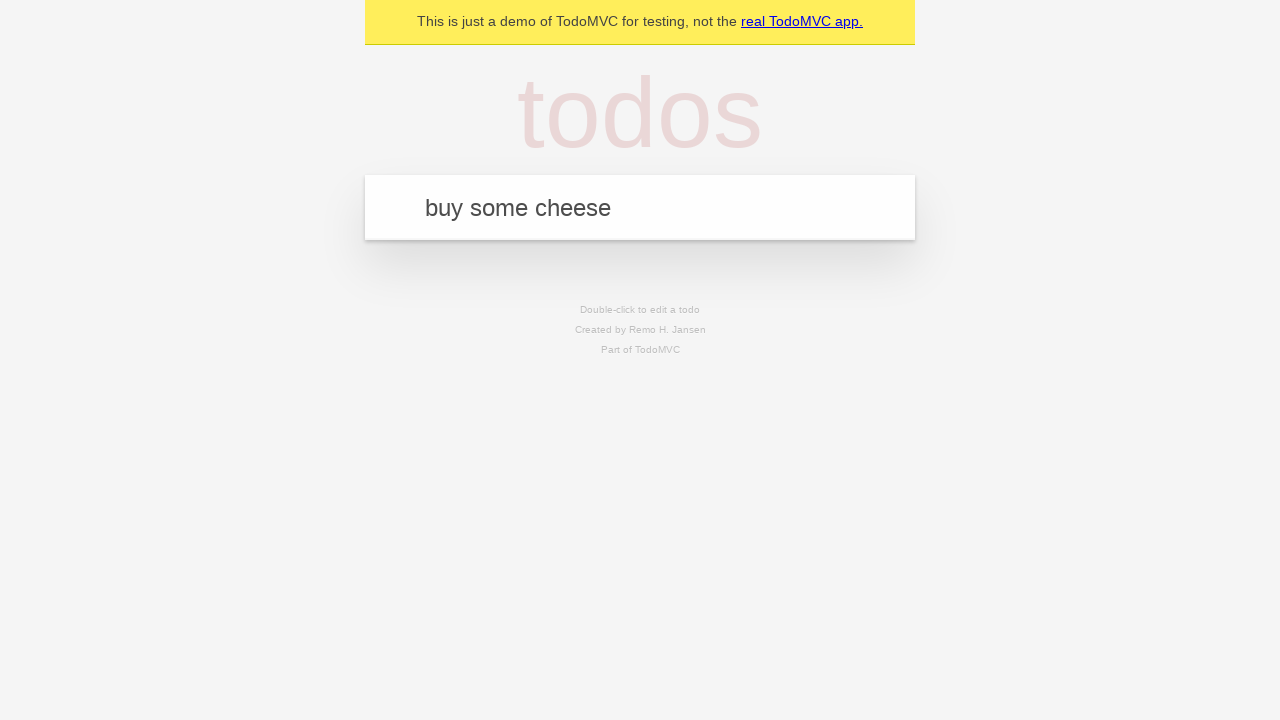

Pressed Enter to create first todo on internal:attr=[placeholder="What needs to be done?"i]
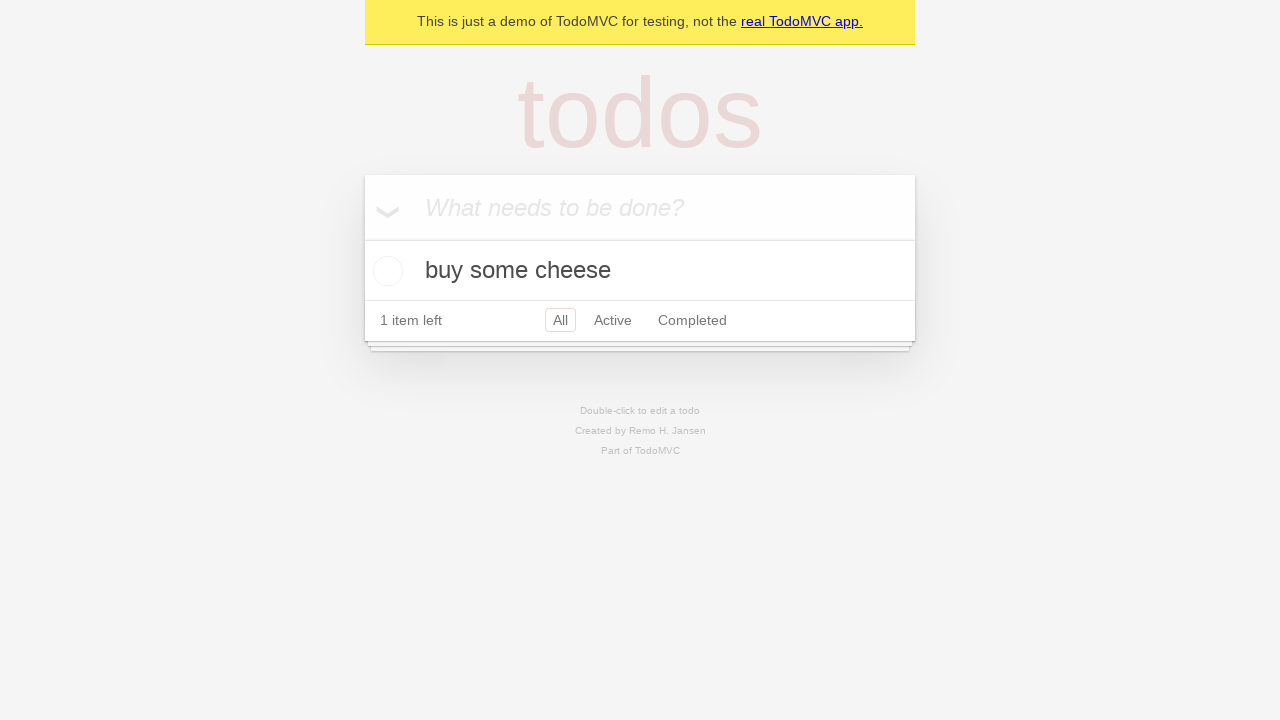

Filled second todo input with 'feed the cat' on internal:attr=[placeholder="What needs to be done?"i]
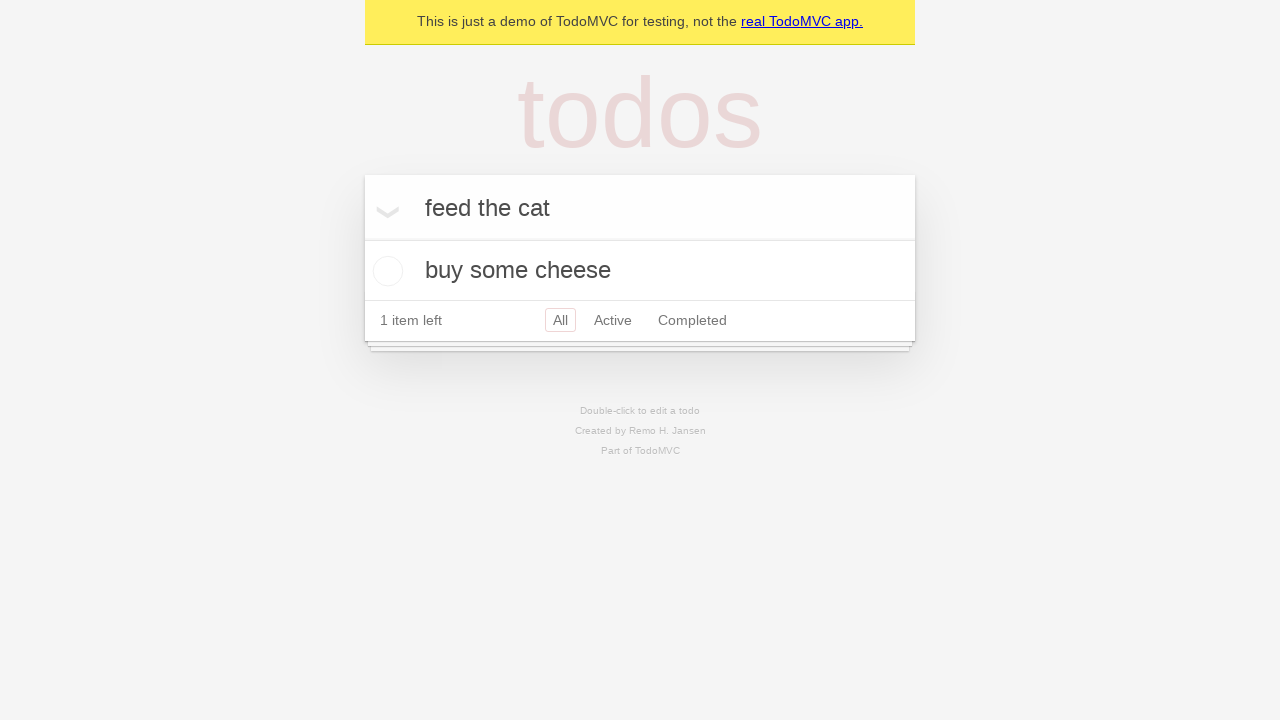

Pressed Enter to create second todo on internal:attr=[placeholder="What needs to be done?"i]
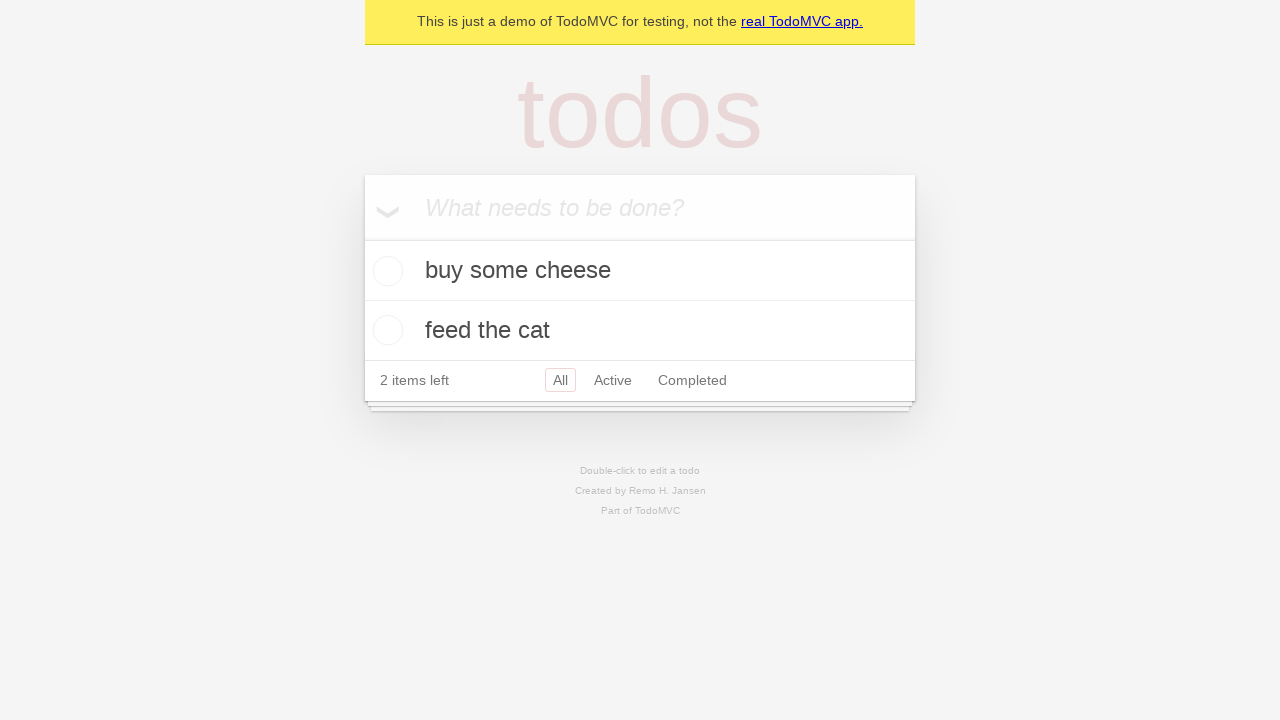

Filled third todo input with 'book a doctors appointment' on internal:attr=[placeholder="What needs to be done?"i]
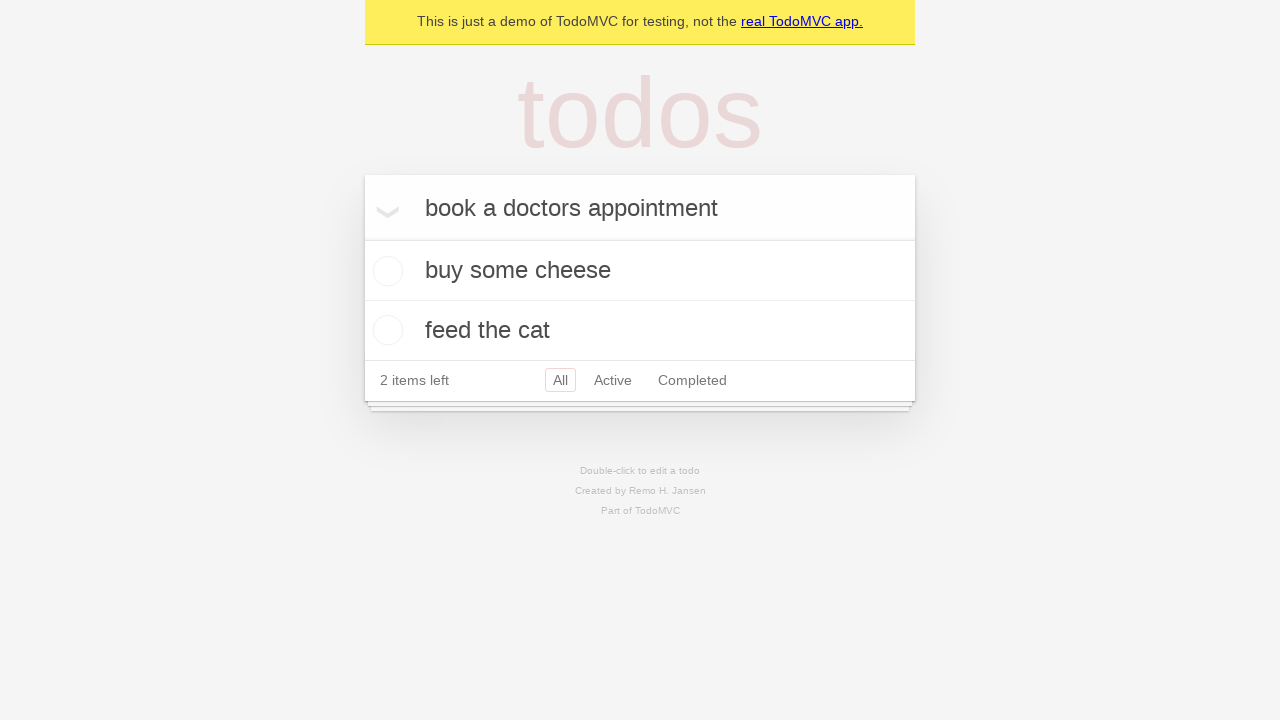

Pressed Enter to create third todo on internal:attr=[placeholder="What needs to be done?"i]
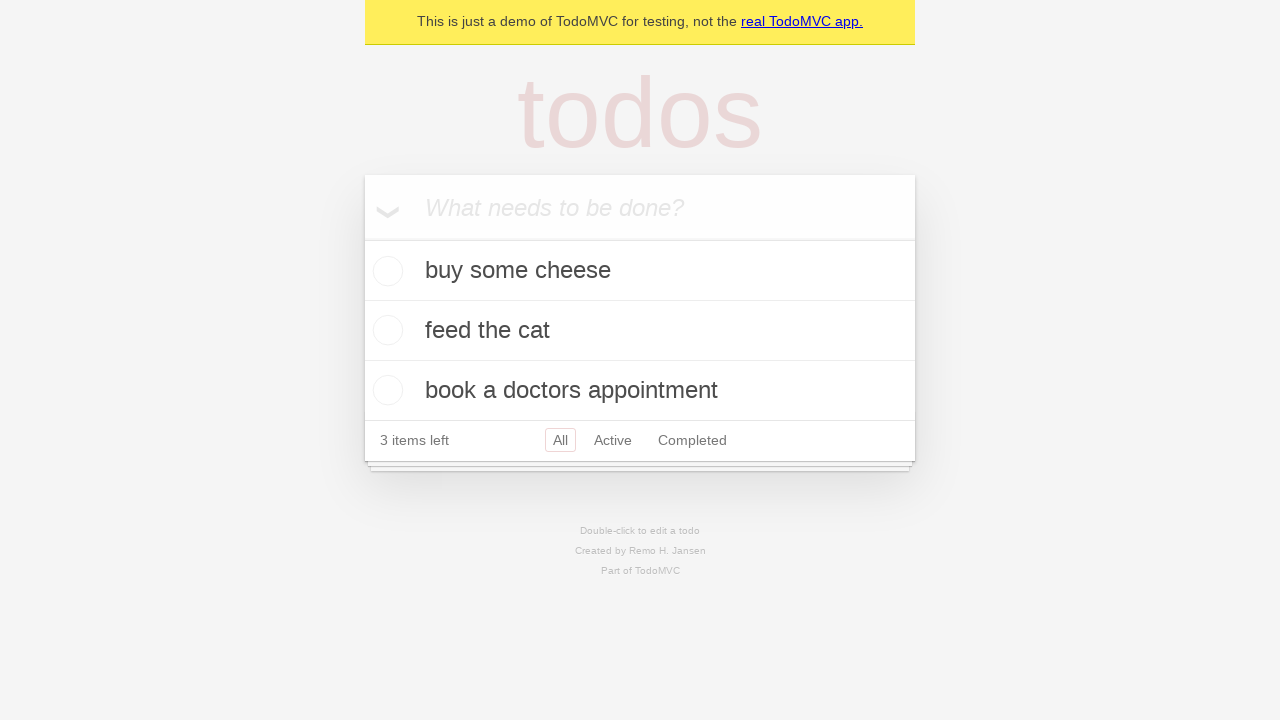

Checked the second todo item at (385, 330) on internal:testid=[data-testid="todo-item"s] >> nth=1 >> internal:role=checkbox
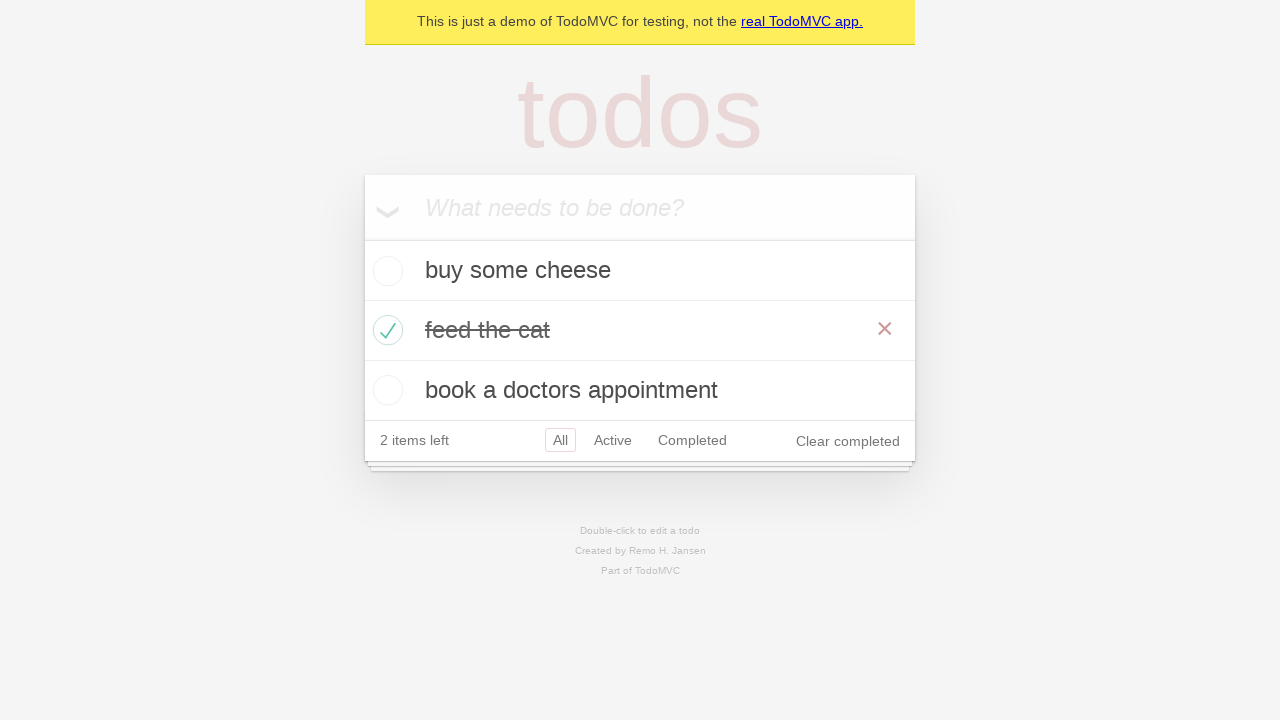

Clicked 'All' filter link at (560, 440) on internal:role=link[name="All"i]
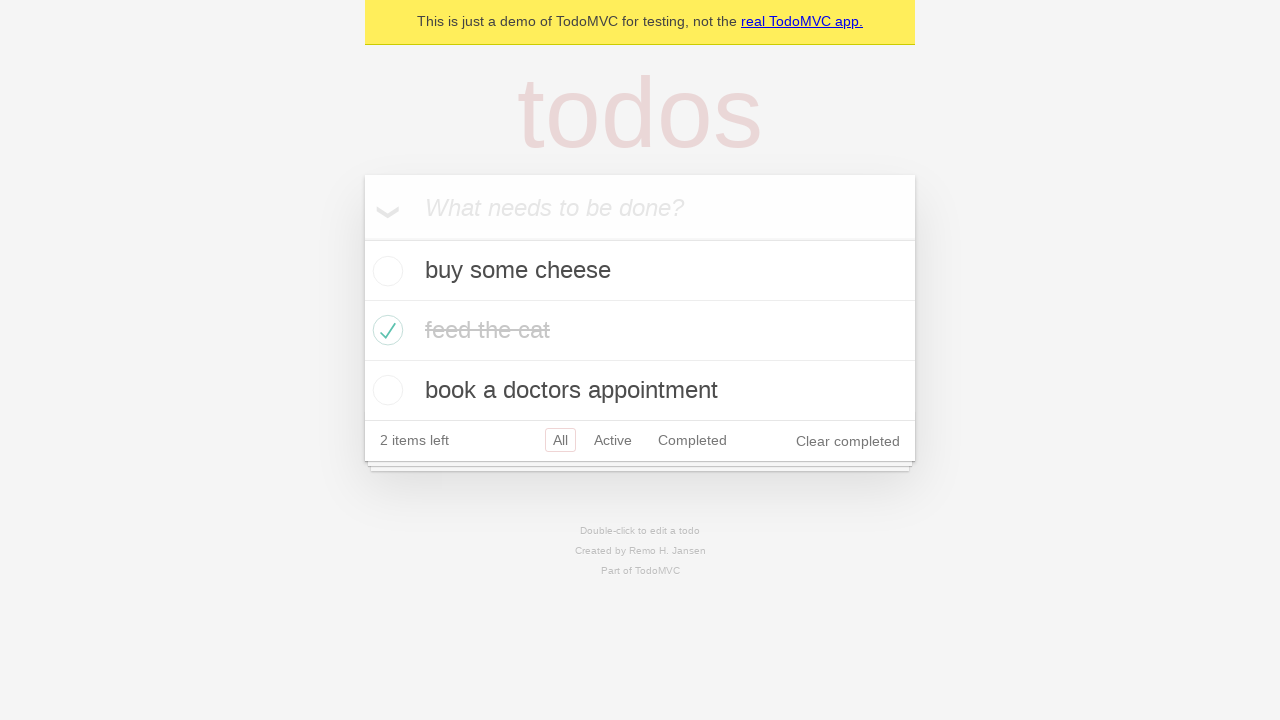

Clicked 'Active' filter link at (613, 440) on internal:role=link[name="Active"i]
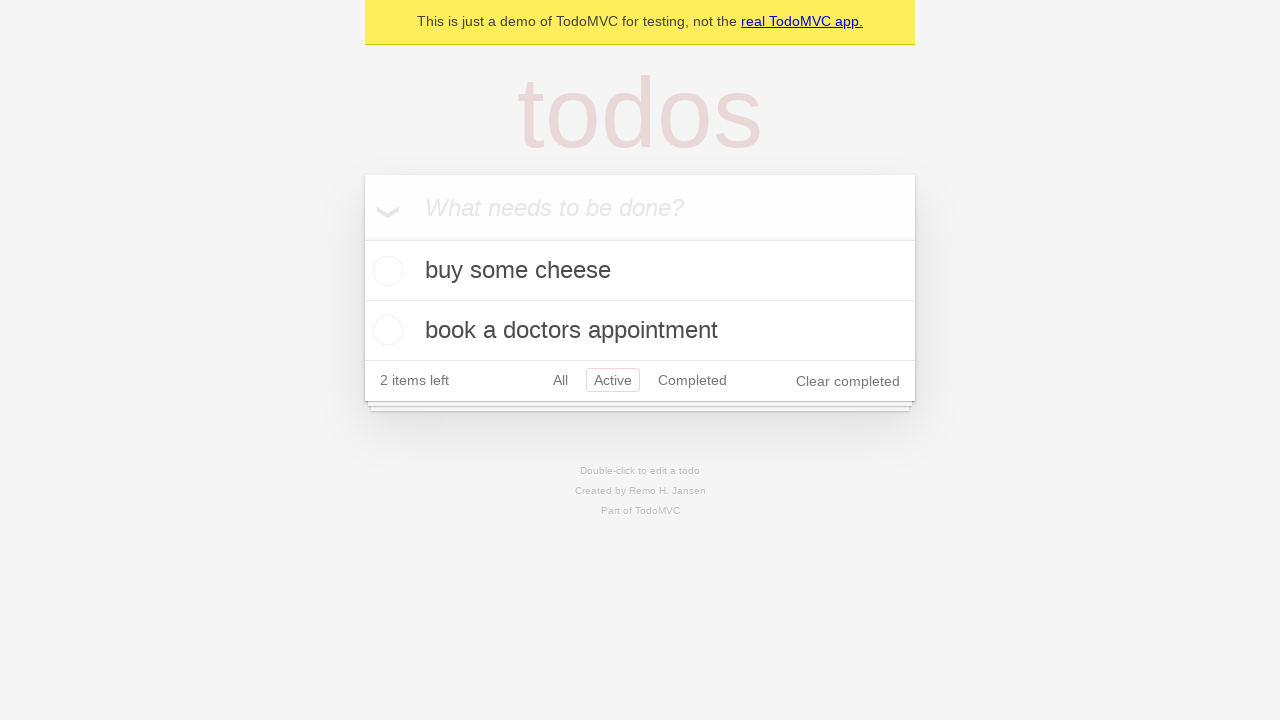

Clicked 'Completed' filter link at (692, 380) on internal:role=link[name="Completed"i]
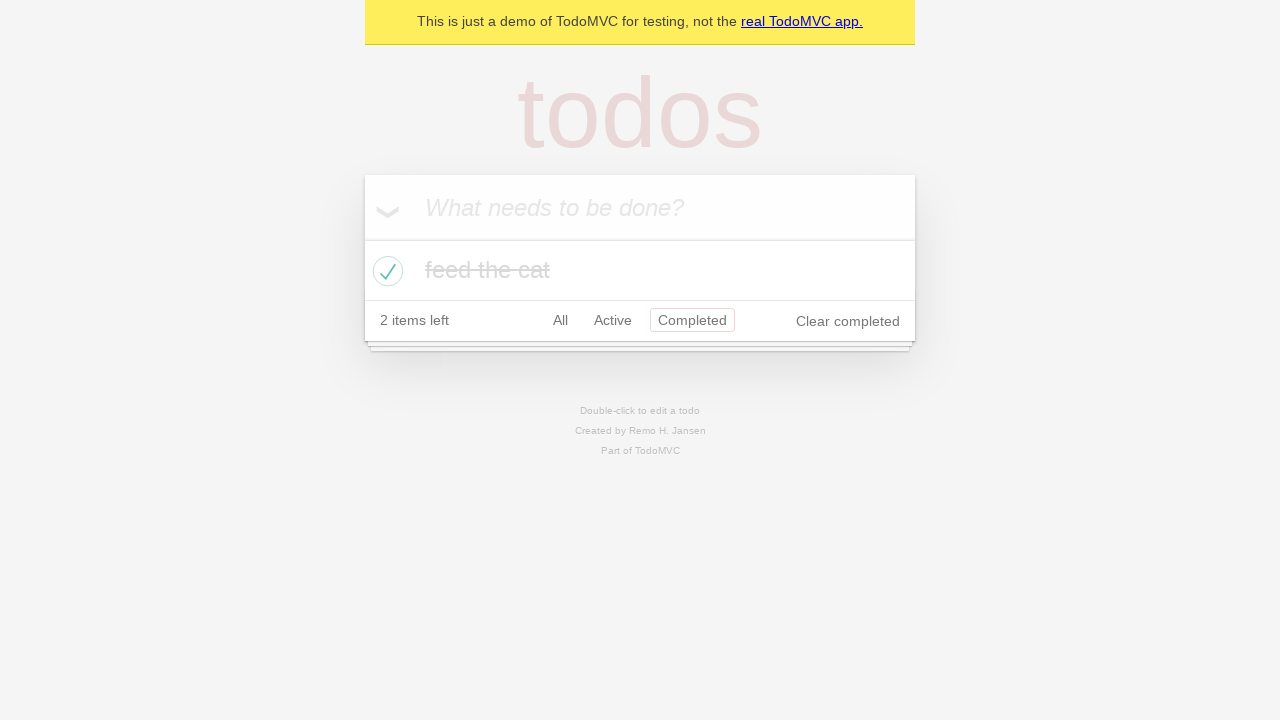

Navigated back from Completed filter to Active filter
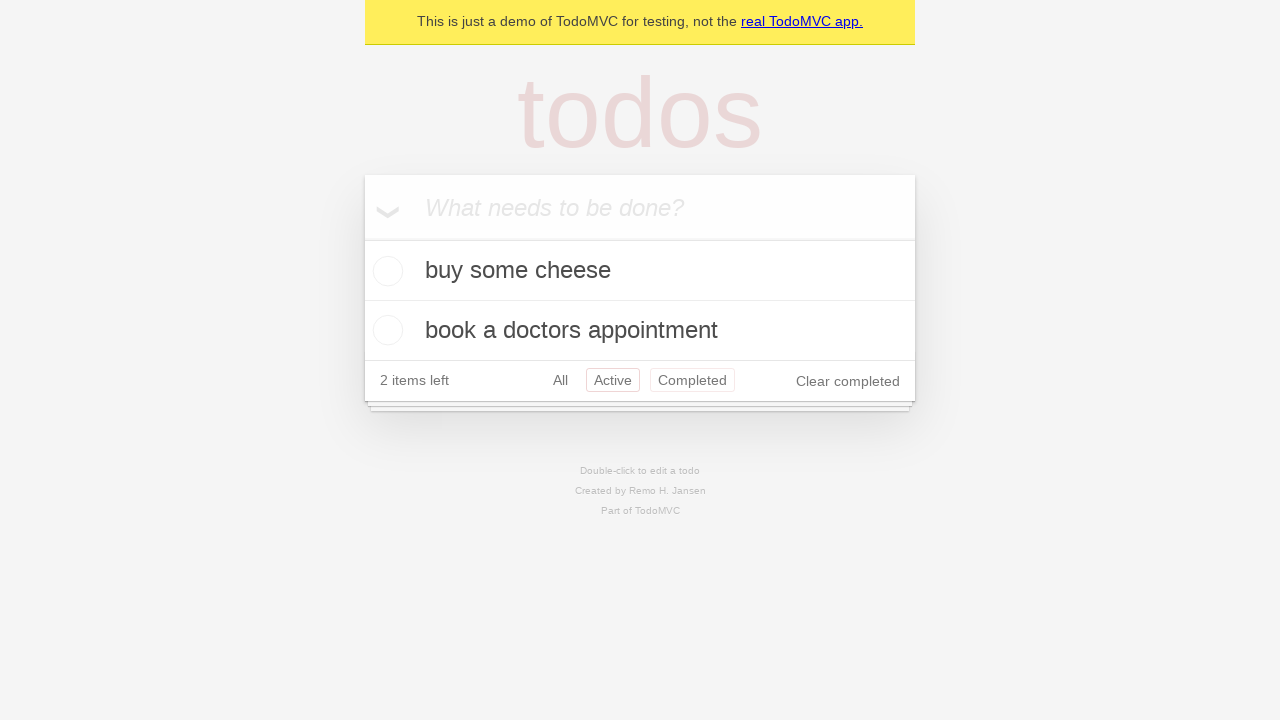

Navigated back from Active filter to All filter
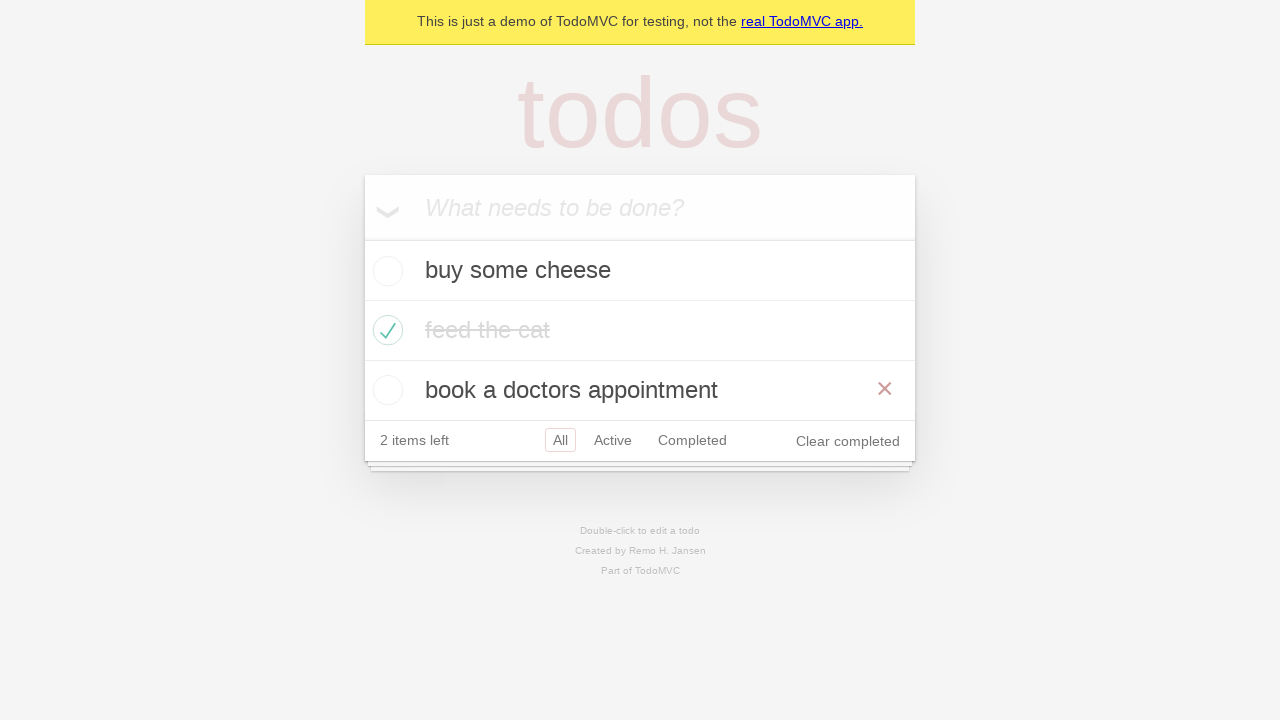

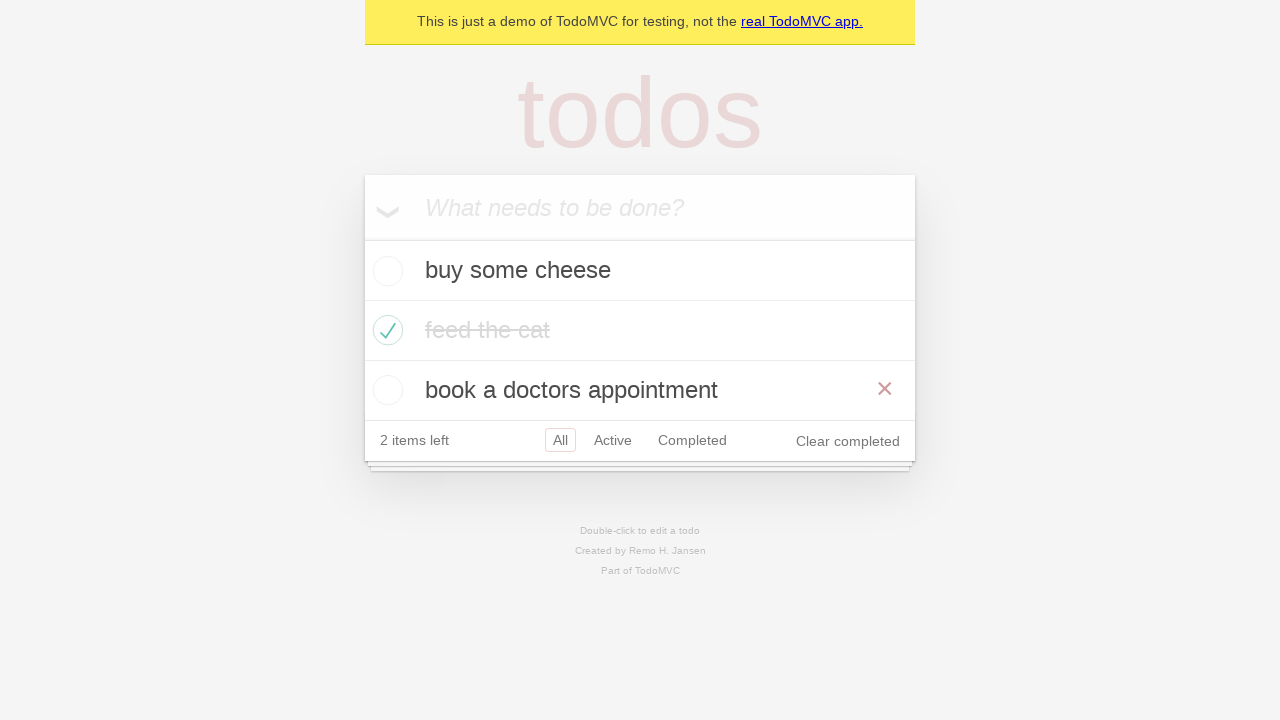